Tests dismissing a JavaScript confirm dialog by clicking the second button and verifying the result message

Starting URL: https://the-internet.herokuapp.com/javascript_alerts

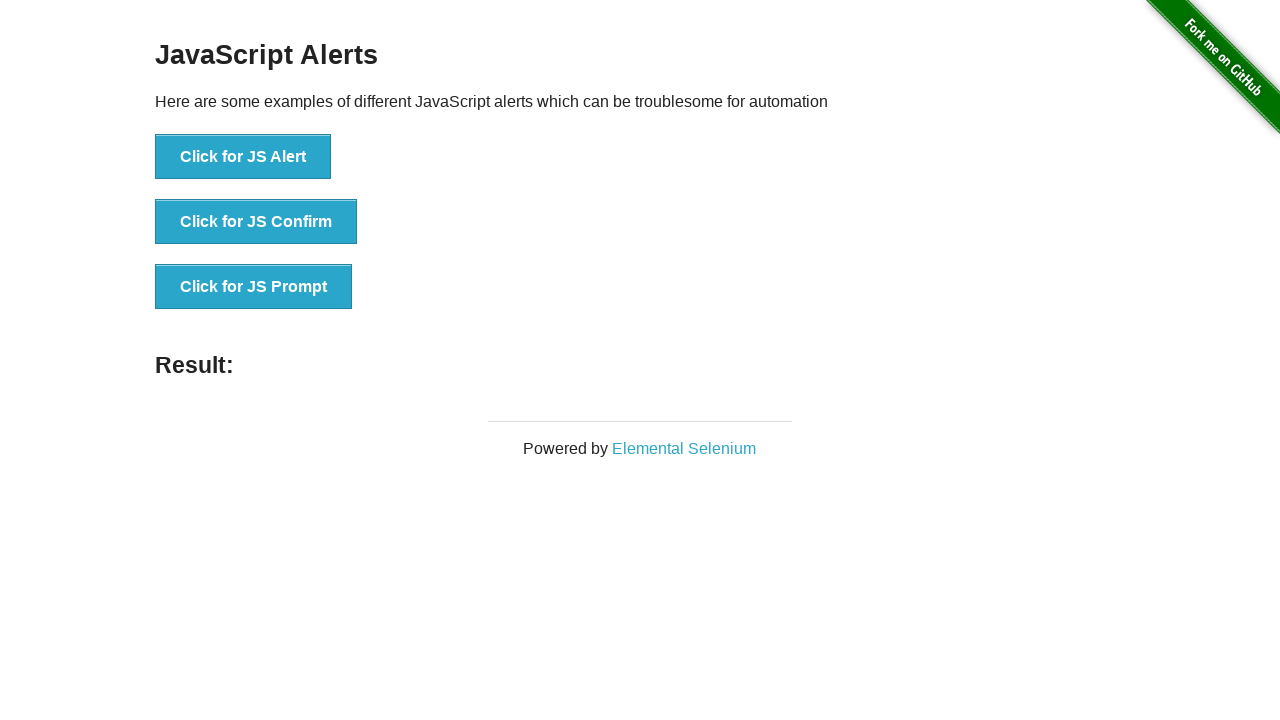

Clicked button to trigger confirm dialog at (256, 222) on button[onclick='jsConfirm()']
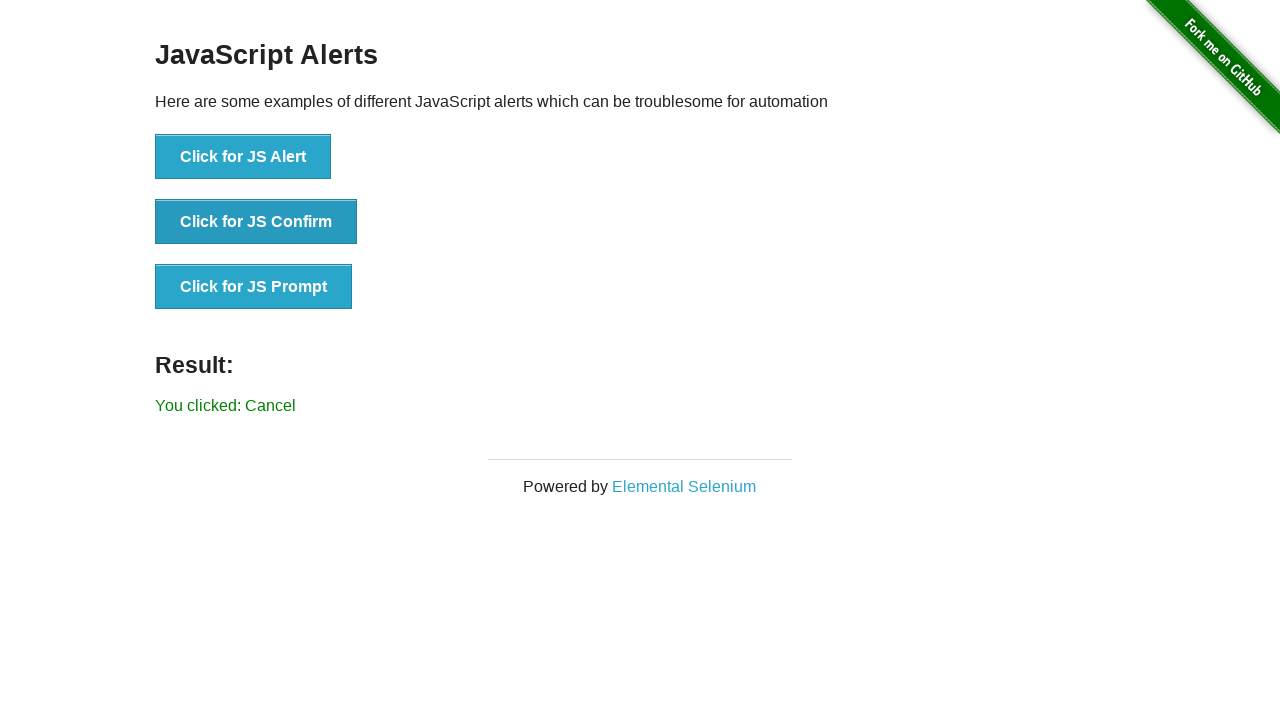

Set up dialog handler to dismiss confirm dialog
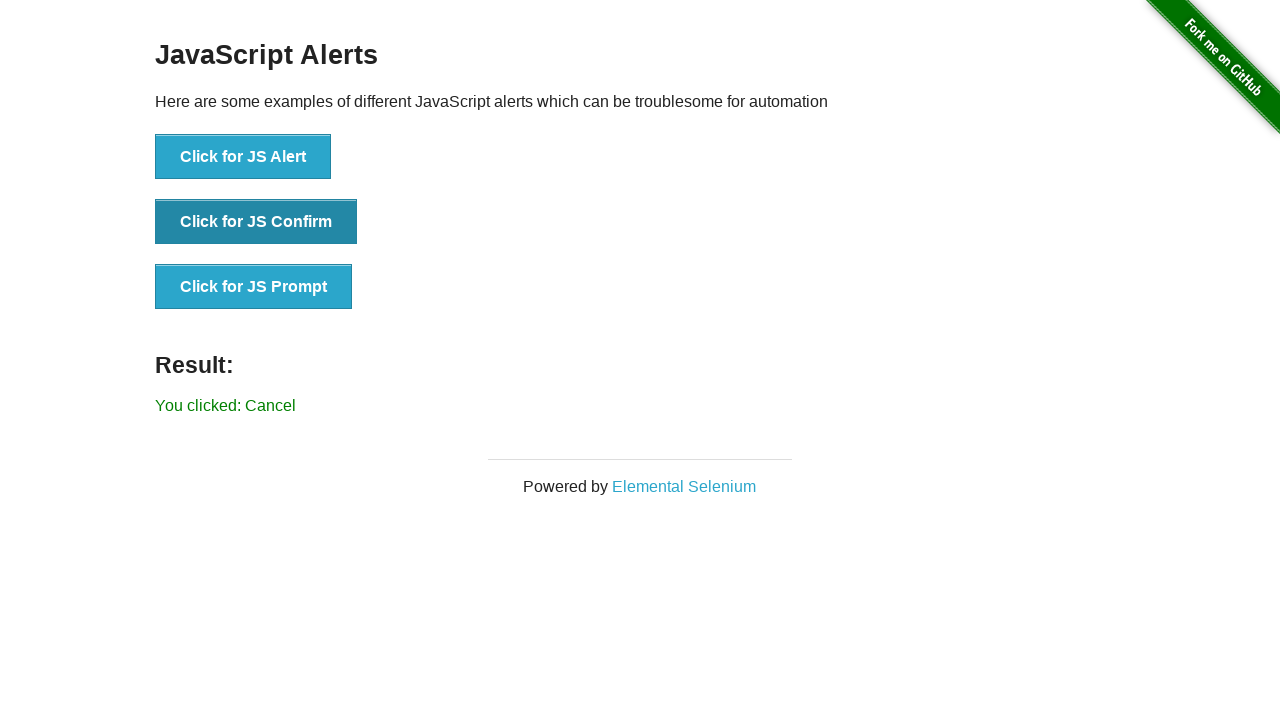

Retrieved result message text content
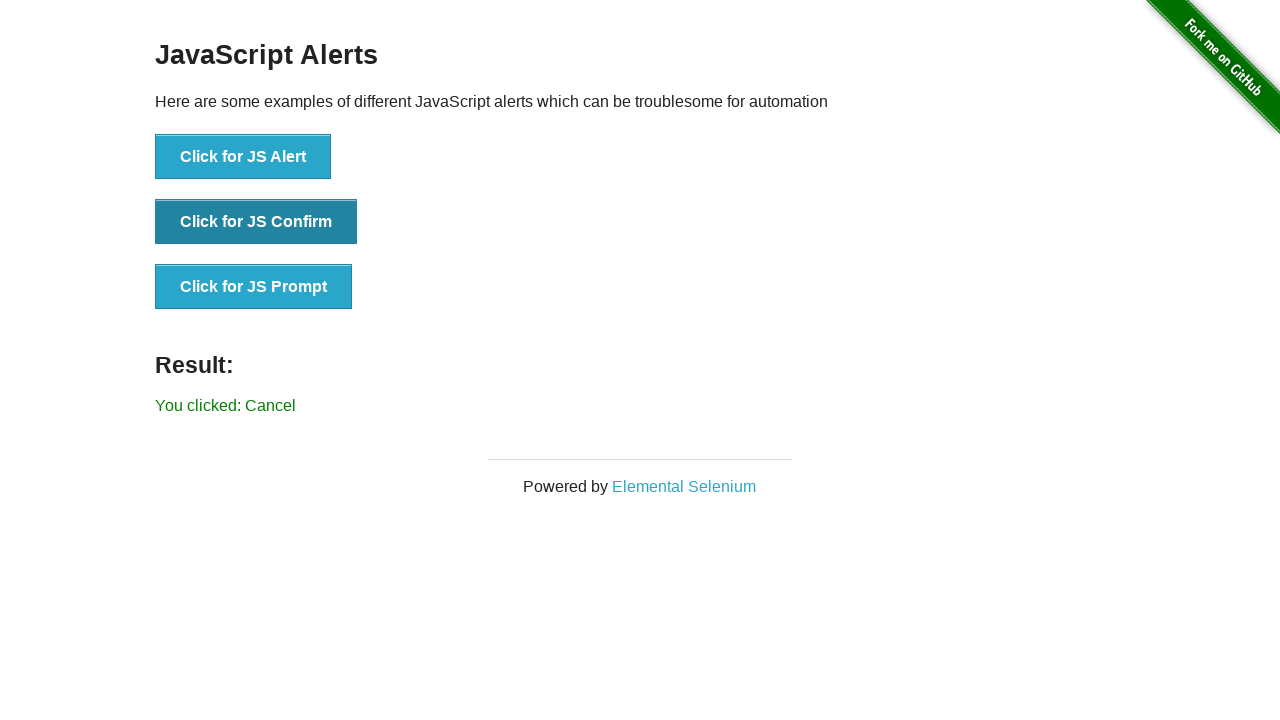

Verified result message does not contain 'successfully'
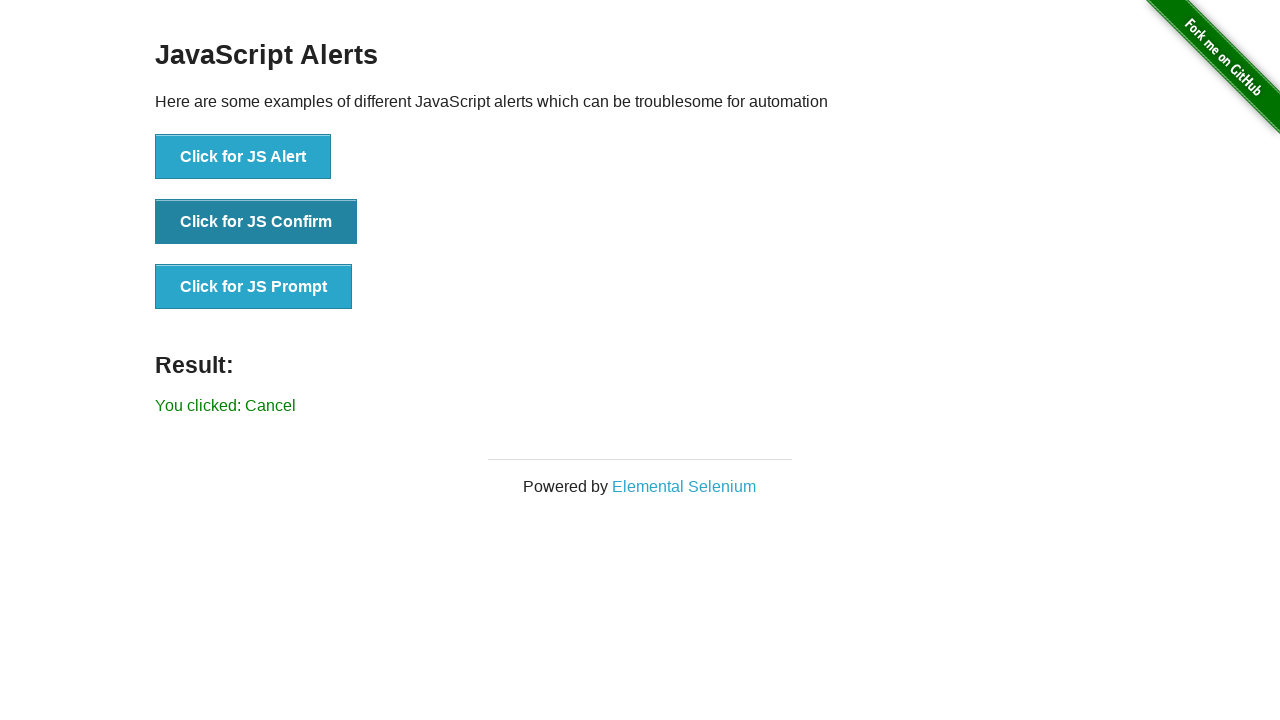

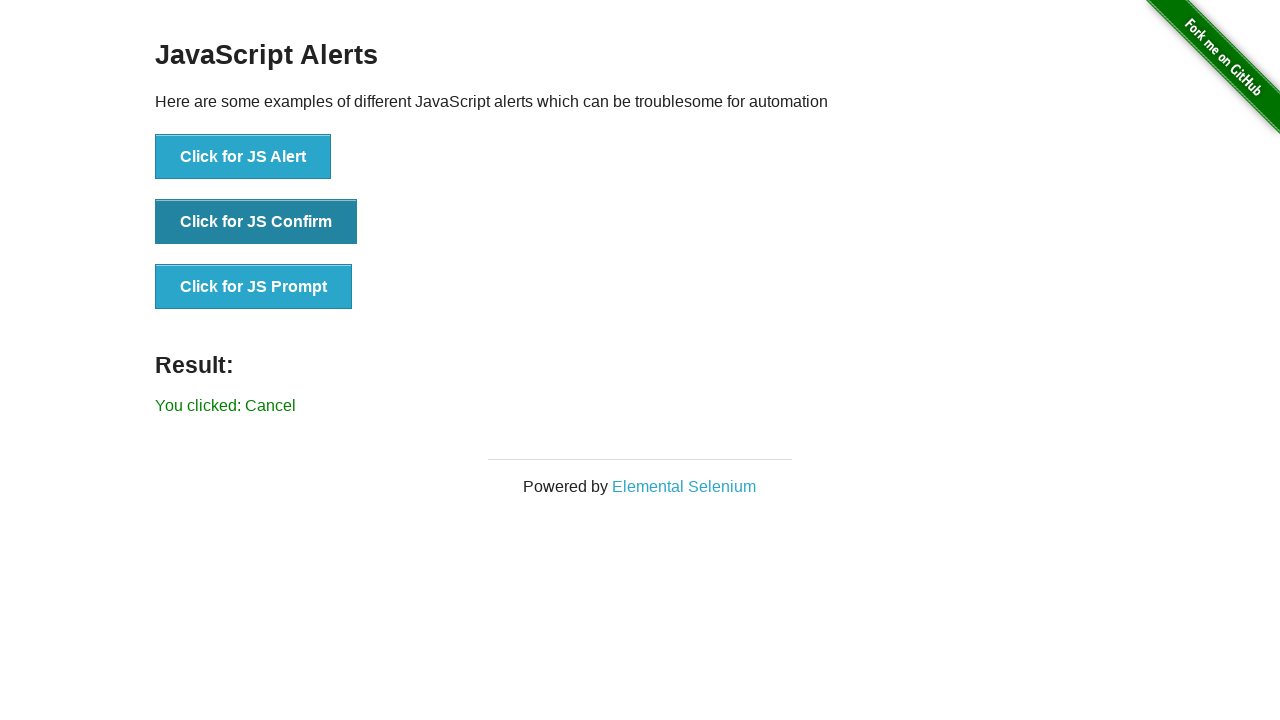